Tests checkbox functionality by toggling checkboxes and verifying their states

Starting URL: https://the-internet.herokuapp.com/checkboxes

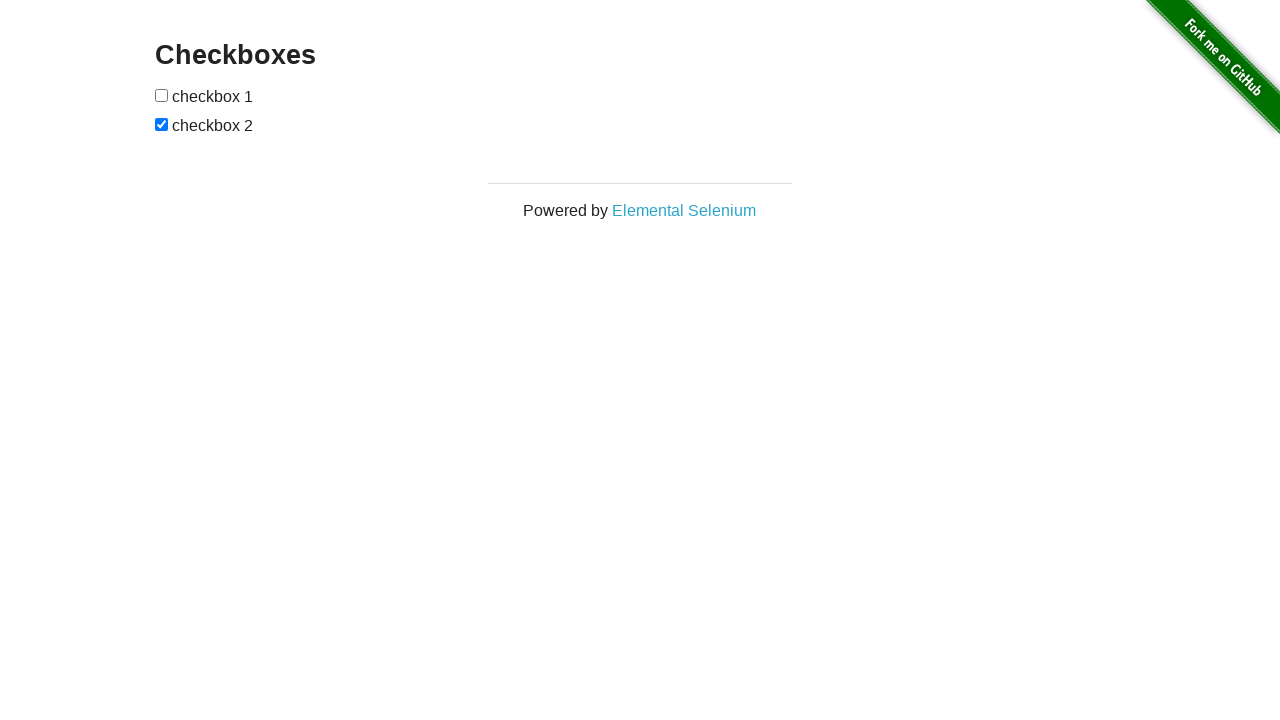

Navigated to checkboxes test page
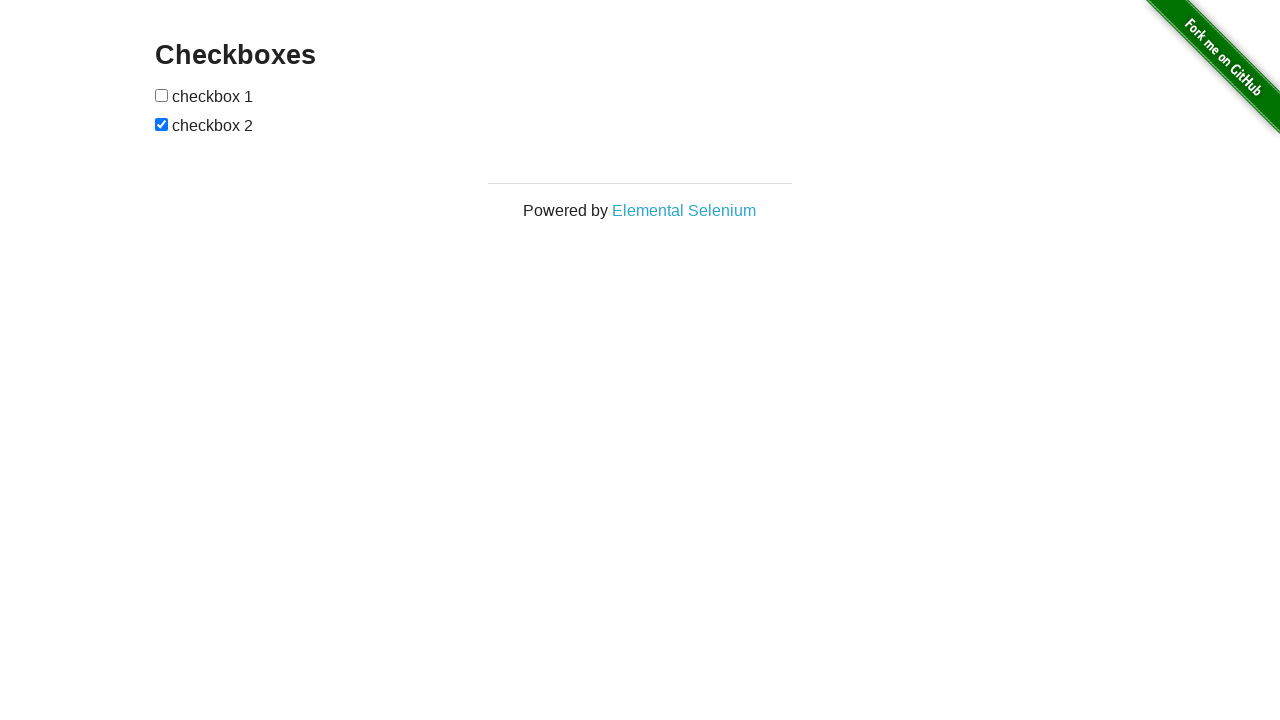

Located all checkboxes on the page
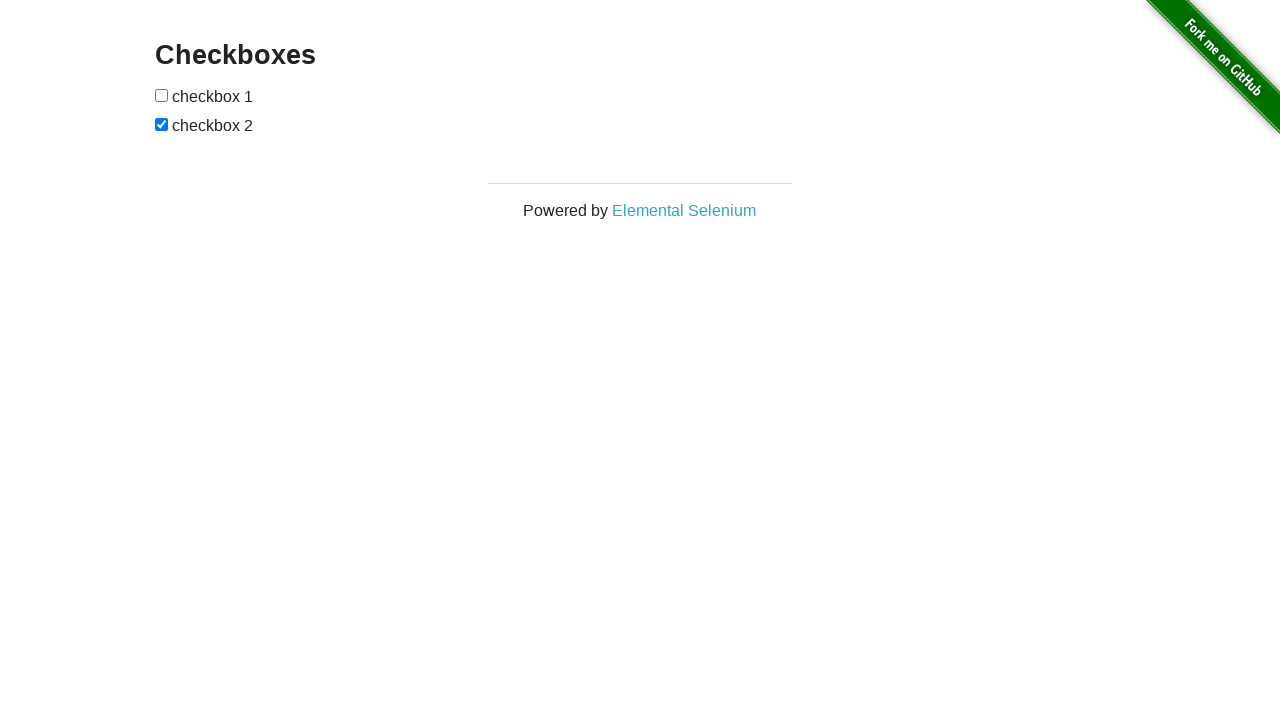

Selected first checkbox
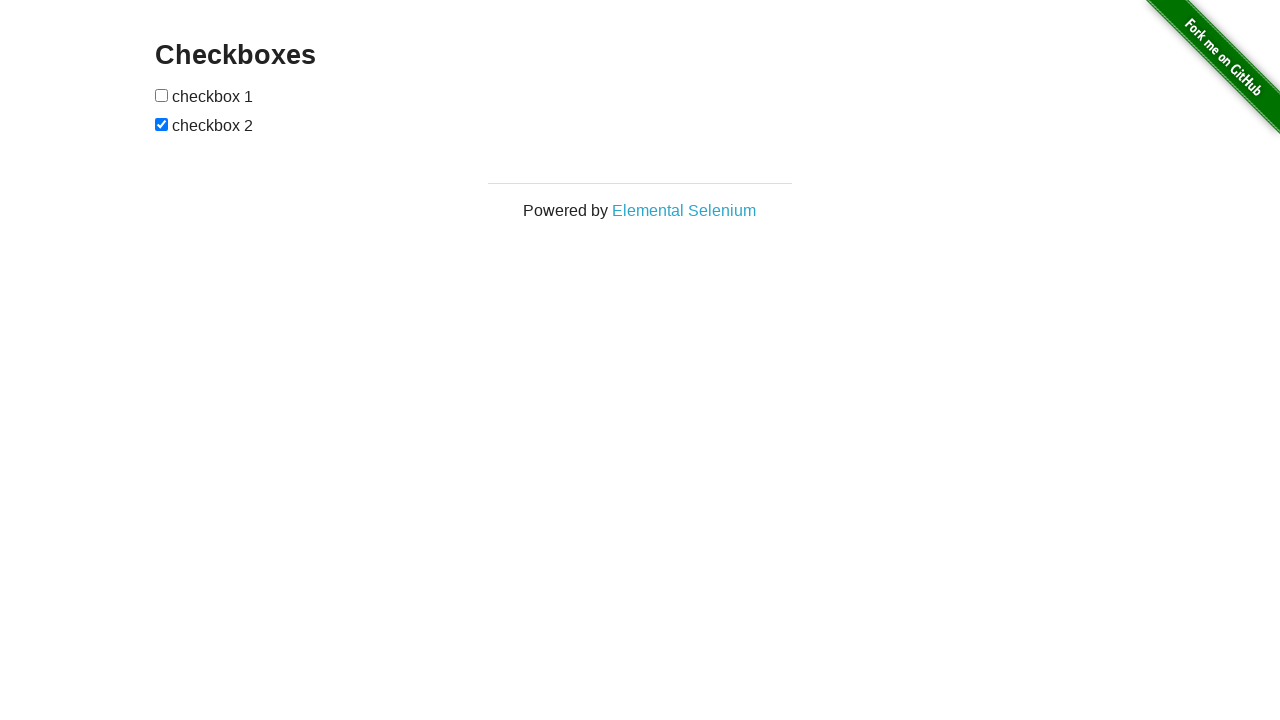

Verified first checkbox is unchecked initially
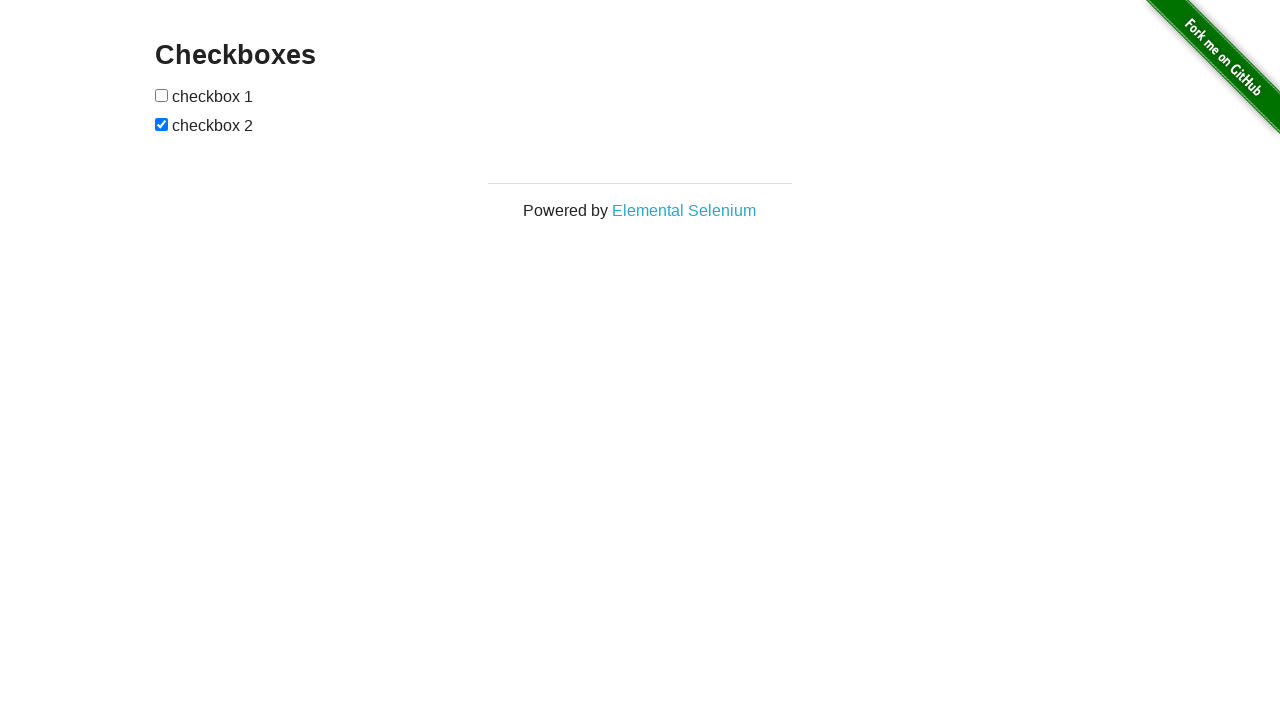

Clicked first checkbox to check it at (162, 95) on div#content input[type=checkbox] >> nth=0
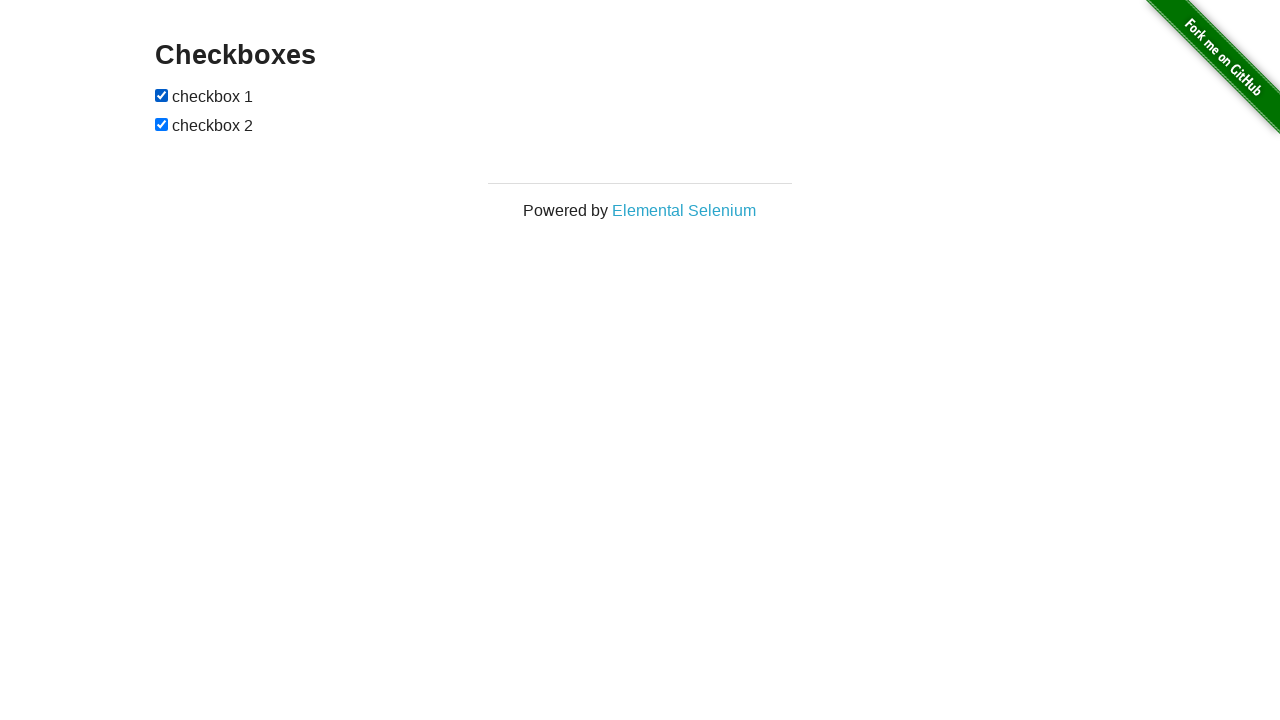

Verified first checkbox is now checked
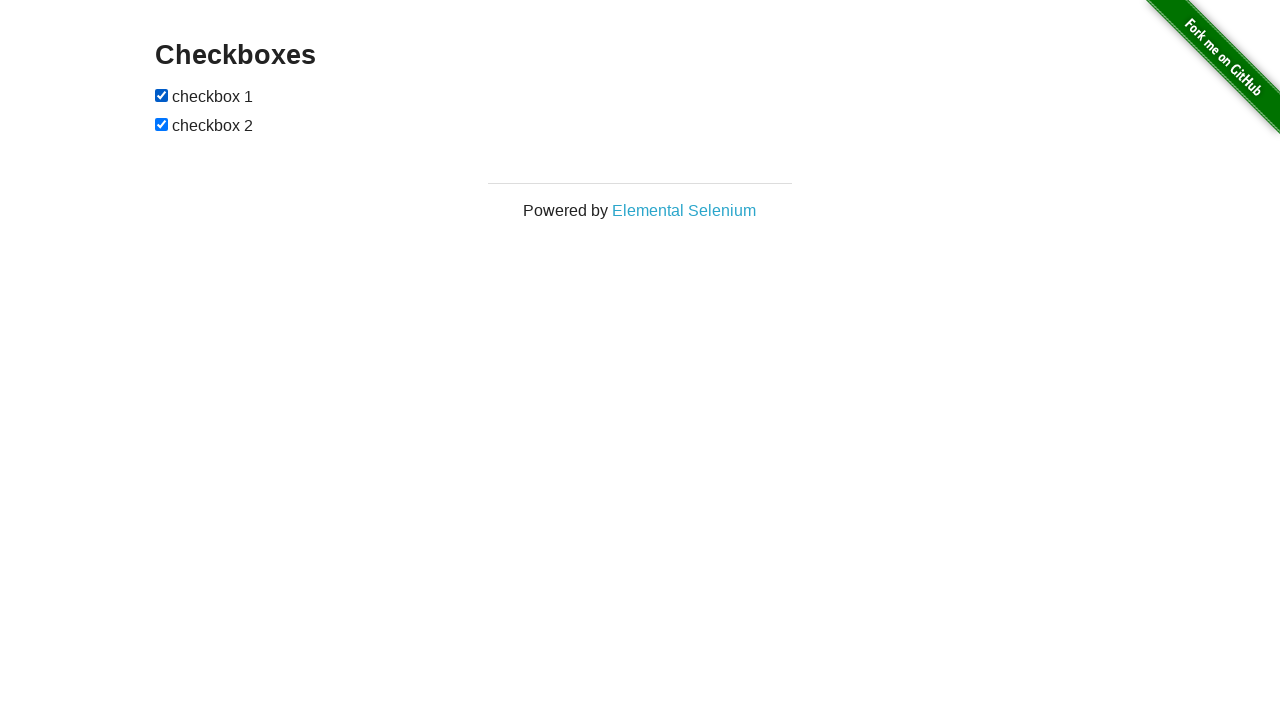

Selected second checkbox
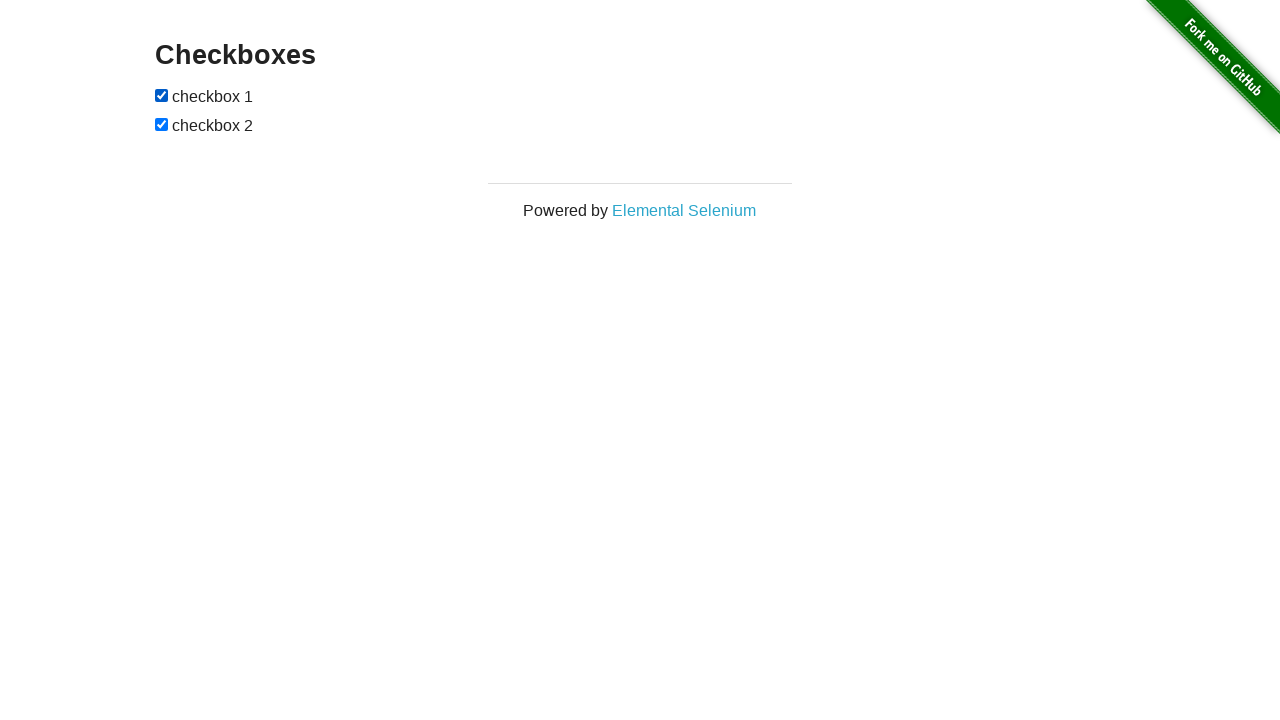

Verified second checkbox is checked initially
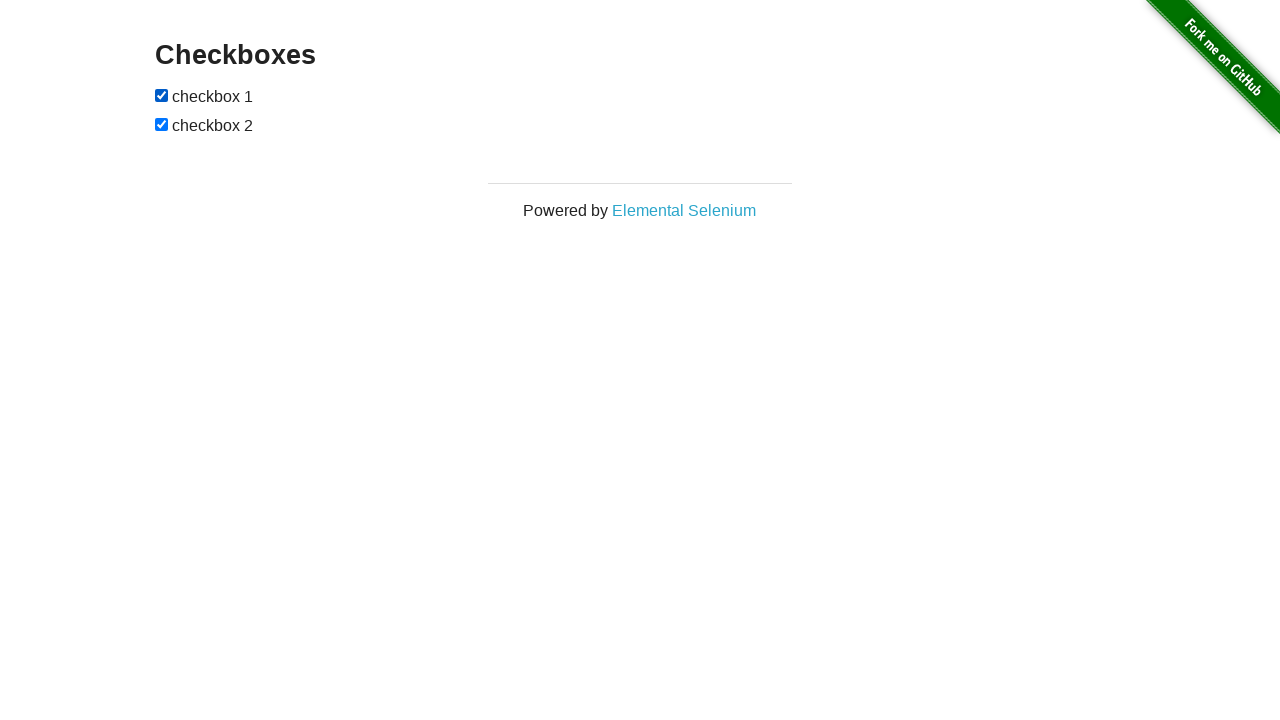

Clicked second checkbox to uncheck it at (162, 124) on div#content input[type=checkbox] >> nth=1
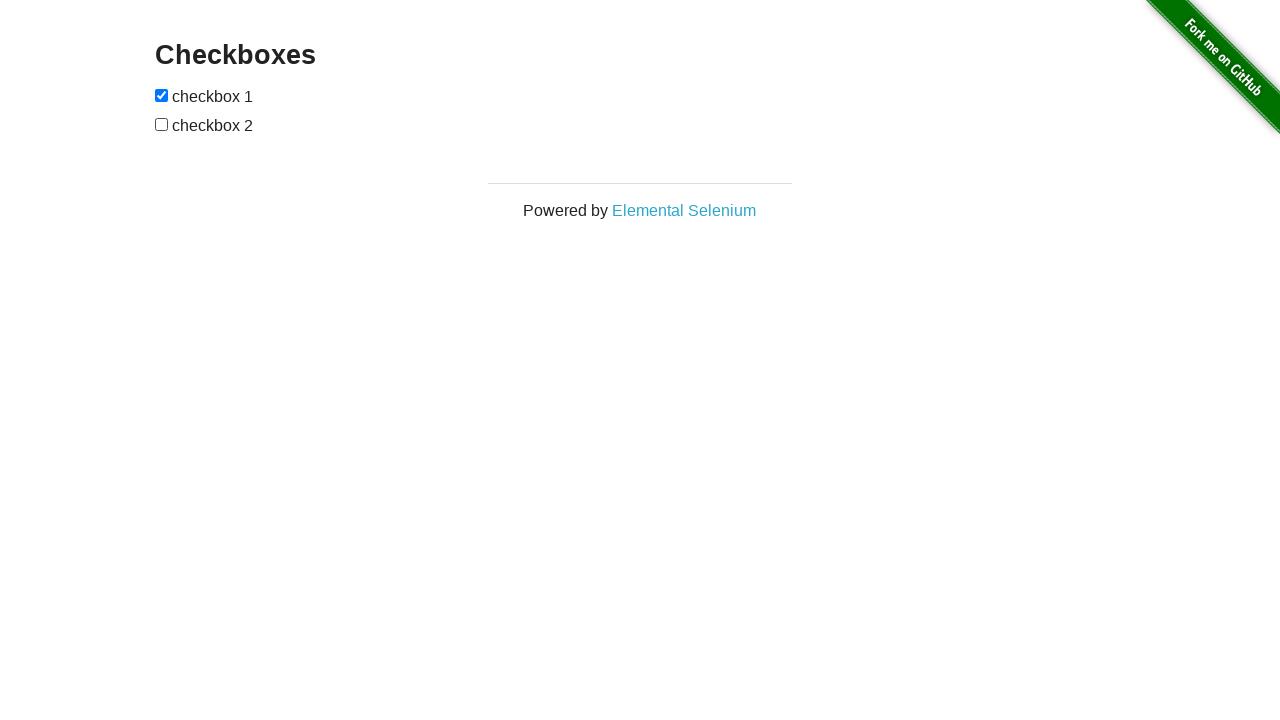

Verified second checkbox is now unchecked
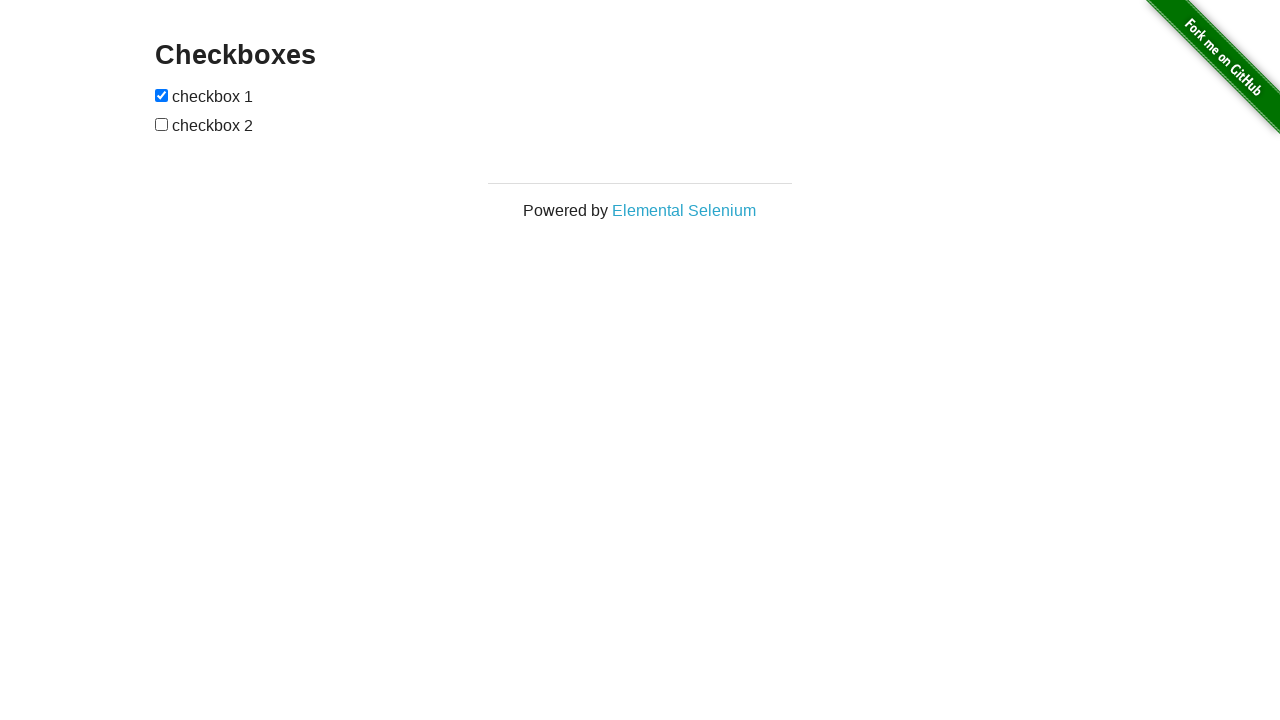

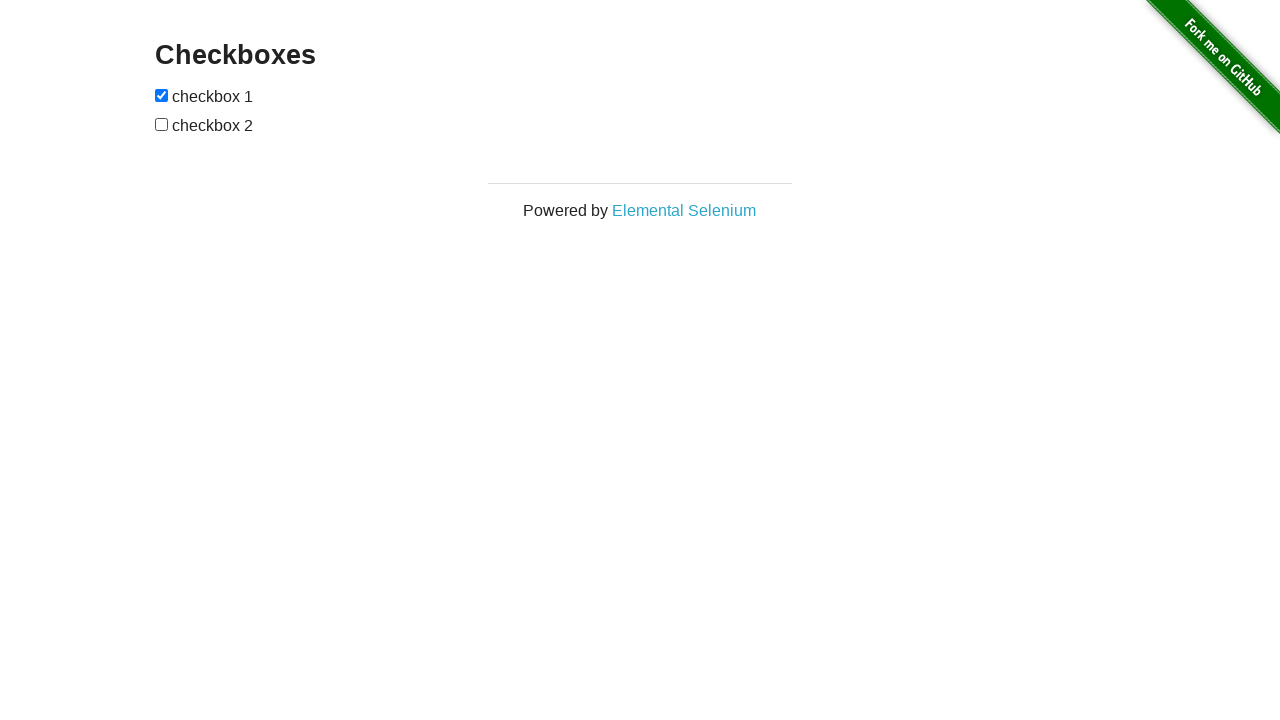